Tests adding an element on the Herokuapp add/remove elements page by clicking the Add Element button and verifying the new element appears

Starting URL: https://the-internet.herokuapp.com/

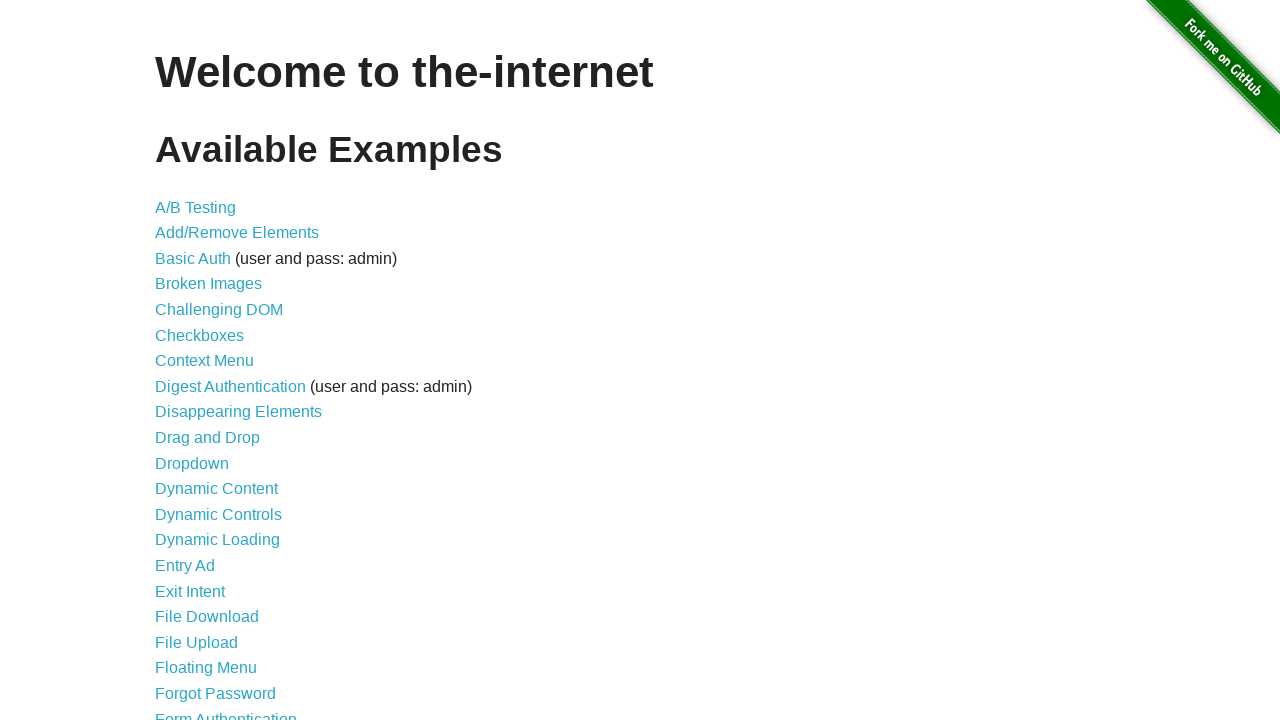

Clicked on add/remove elements link at (237, 233) on a[href='/add_remove_elements/']
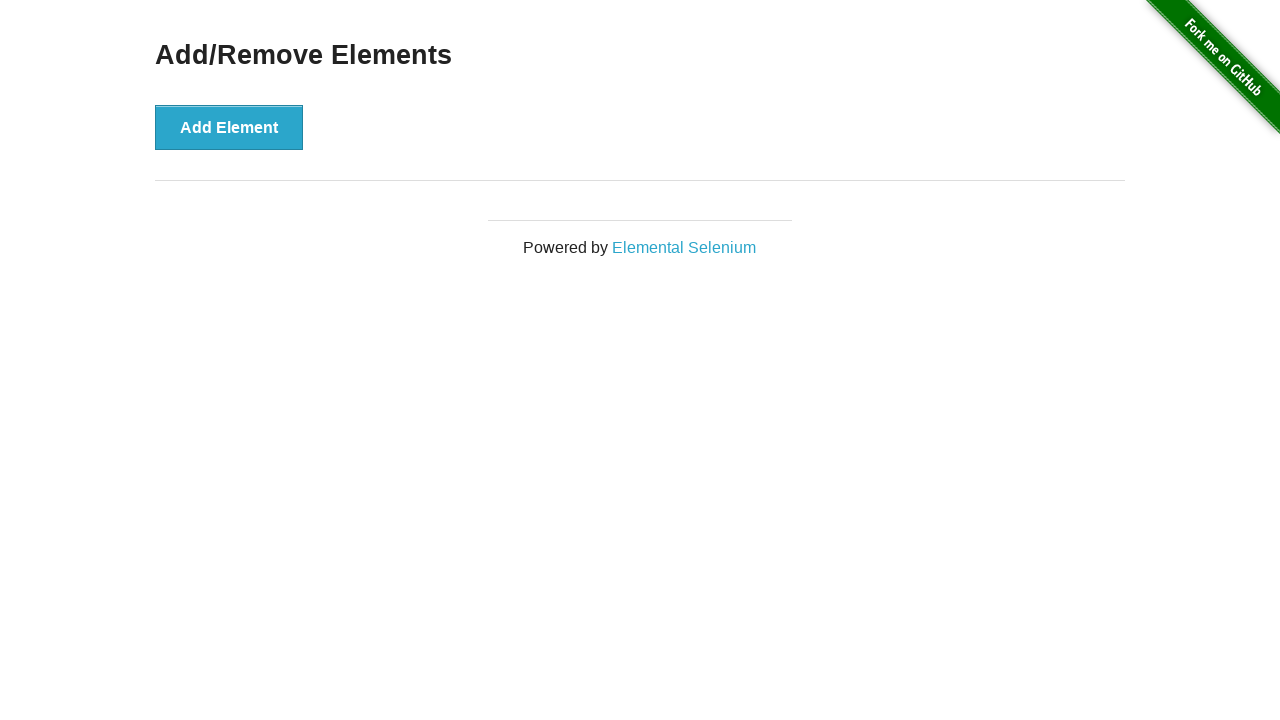

Clicked Add Element button at (229, 127) on button[onclick='addElement()']
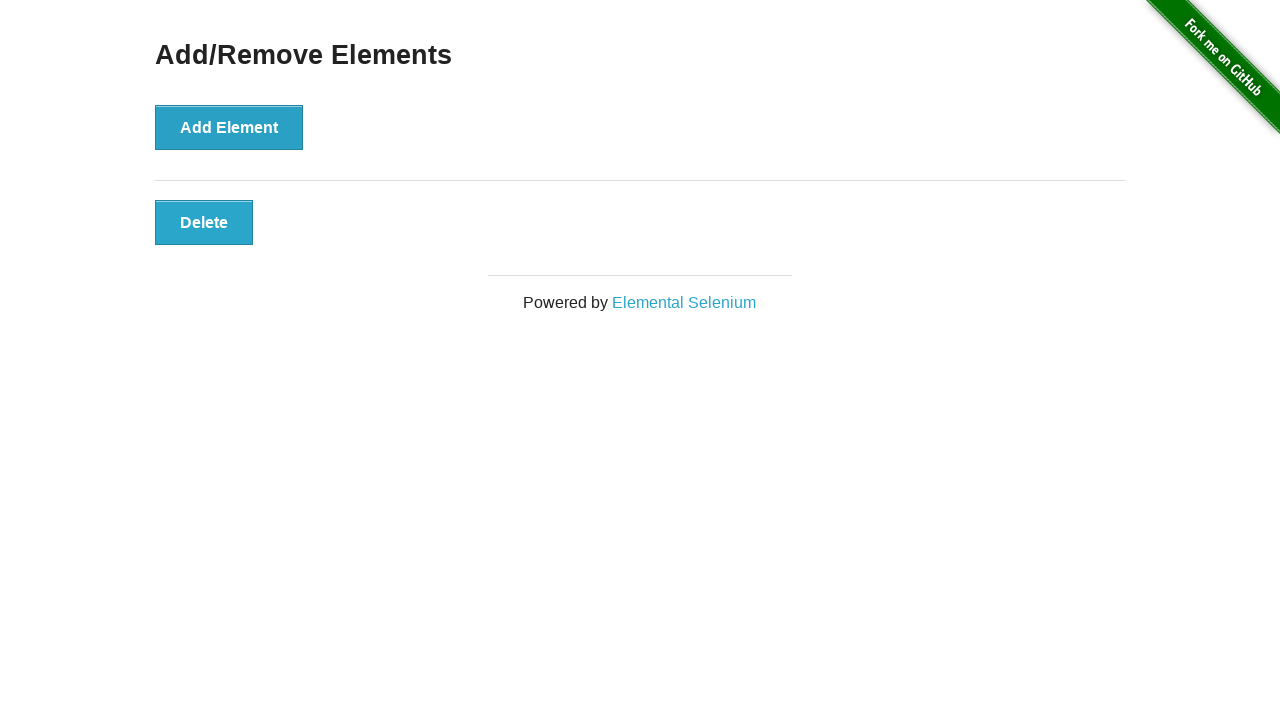

Verified new element appears on page
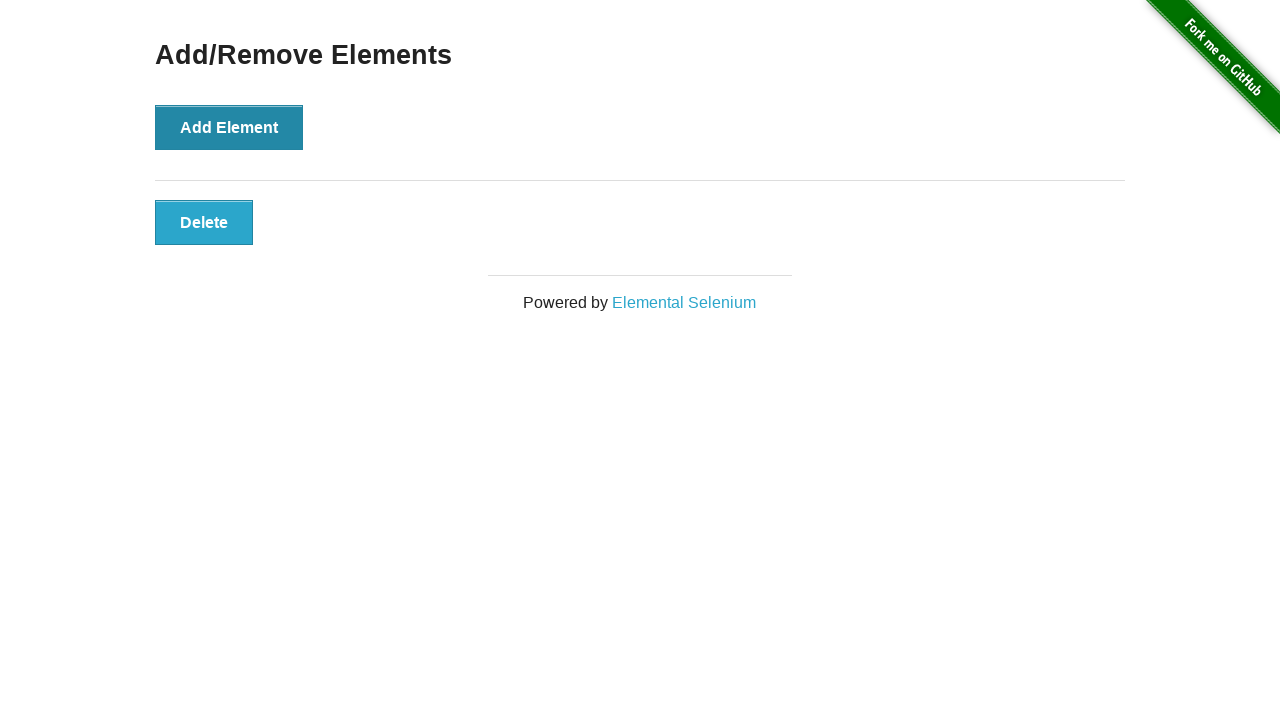

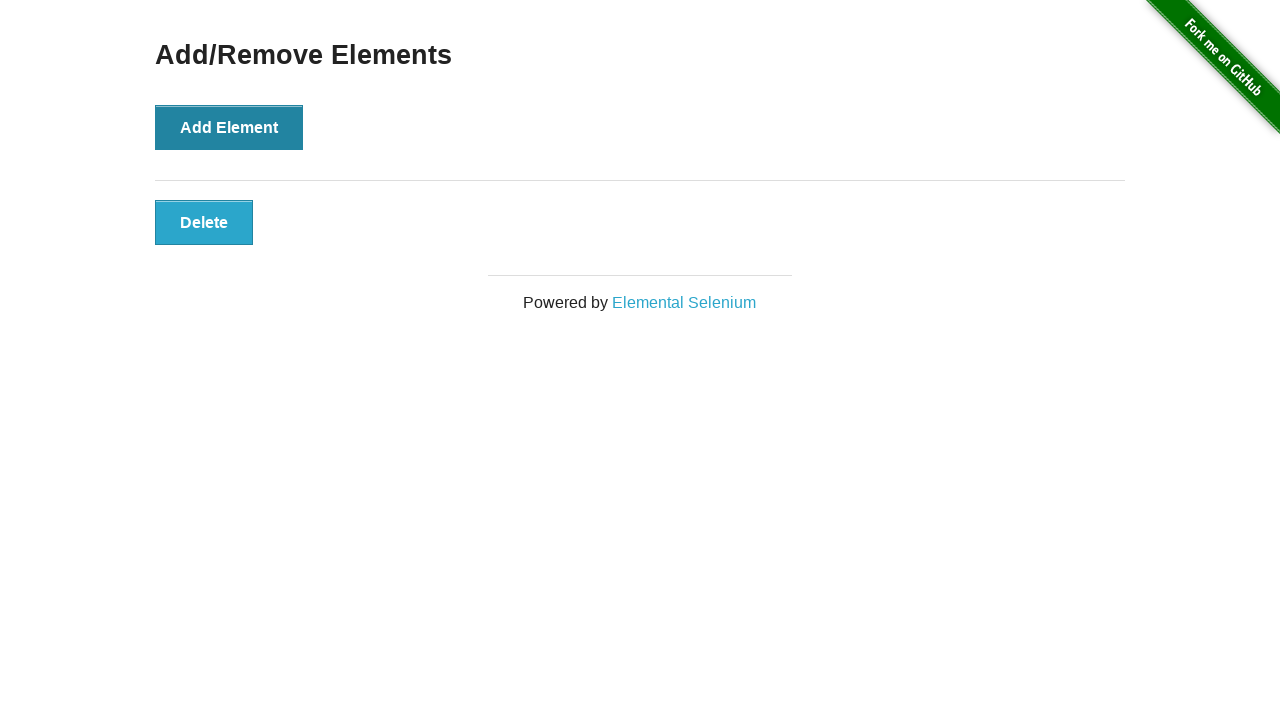